Tests the add/remove elements functionality by clicking Add Element button, verifying Delete button appears, then clicking Delete and verifying the page title remains visible

Starting URL: https://the-internet.herokuapp.com/add_remove_elements/

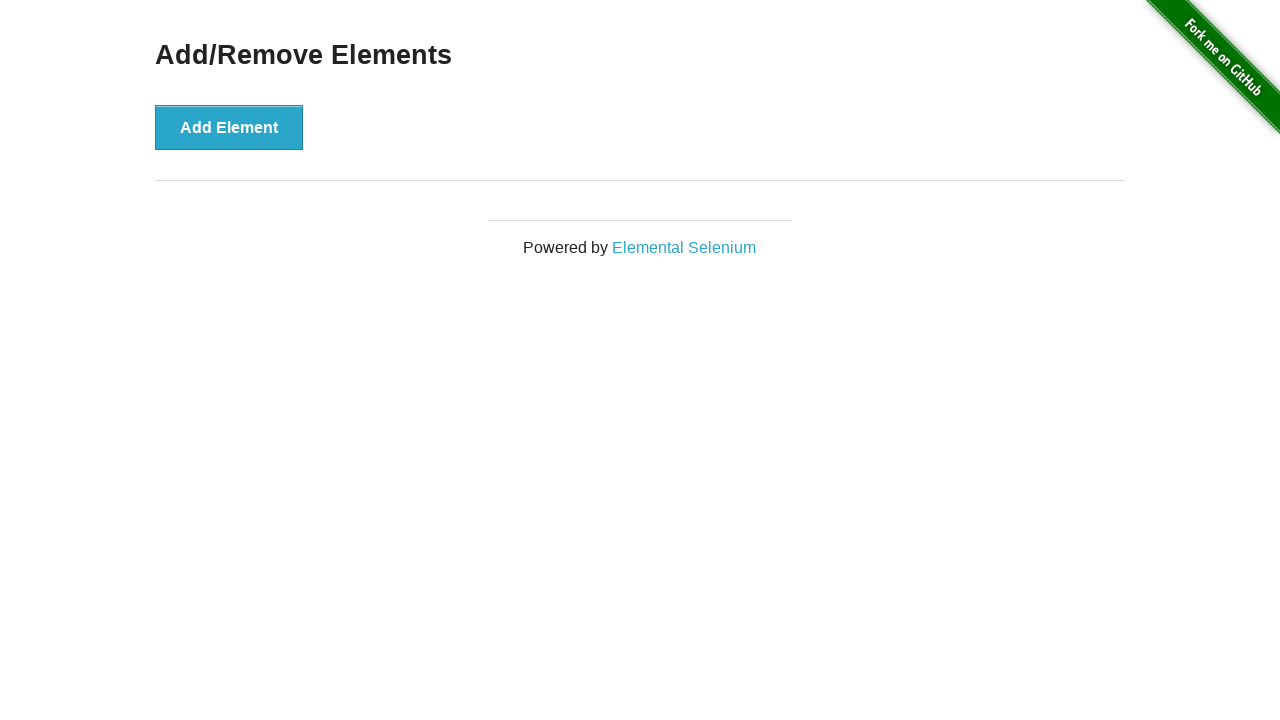

Clicked Add Element button at (229, 127) on button[onclick='addElement()']
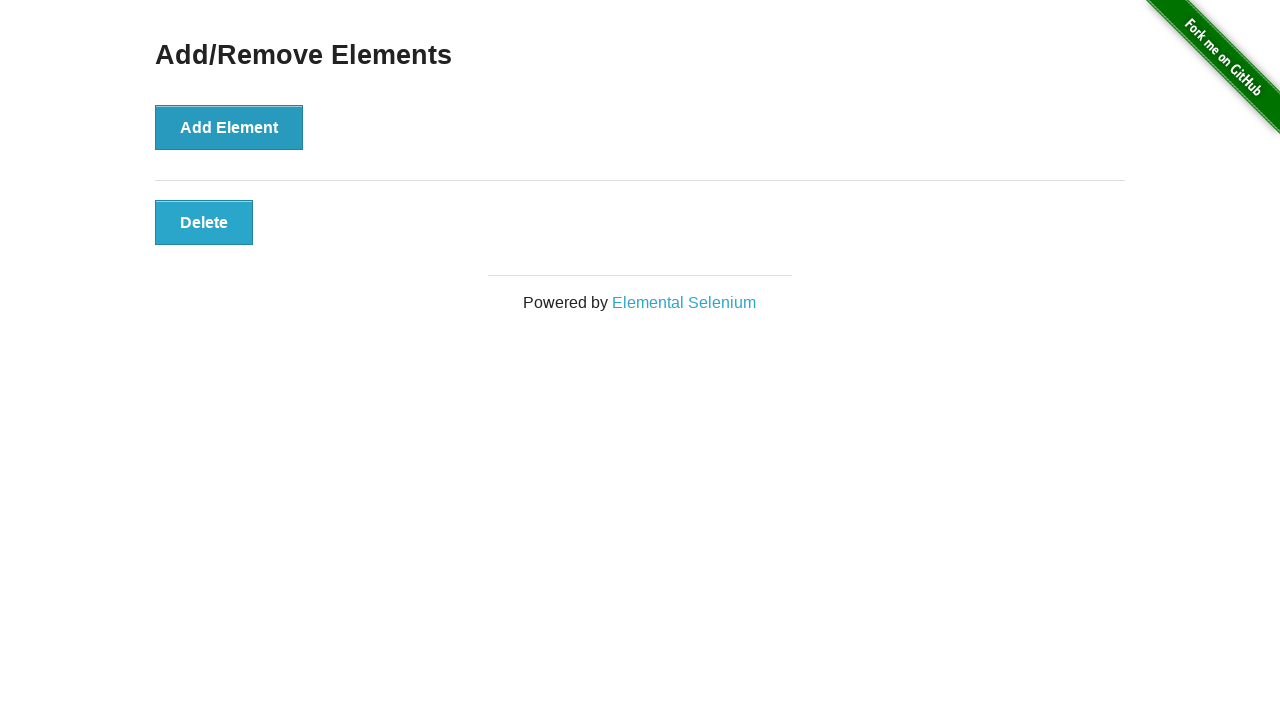

Delete button appeared and is visible
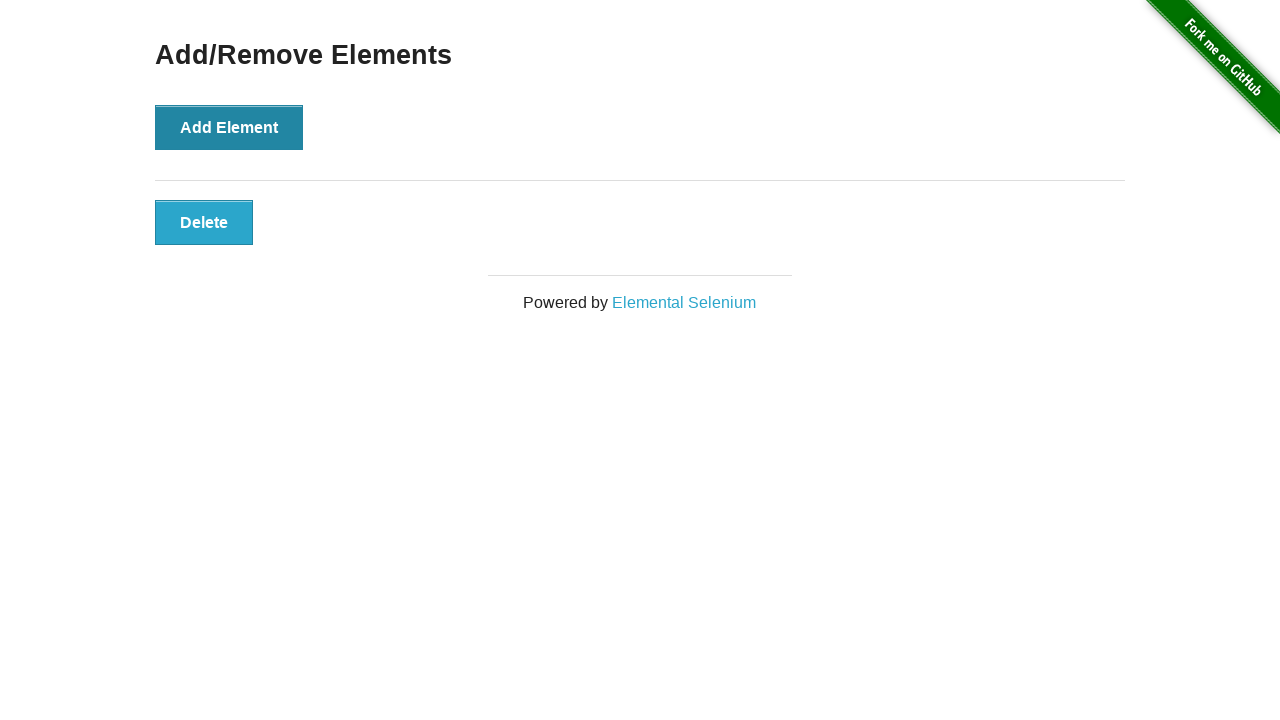

Clicked Delete button at (204, 222) on .added-manually
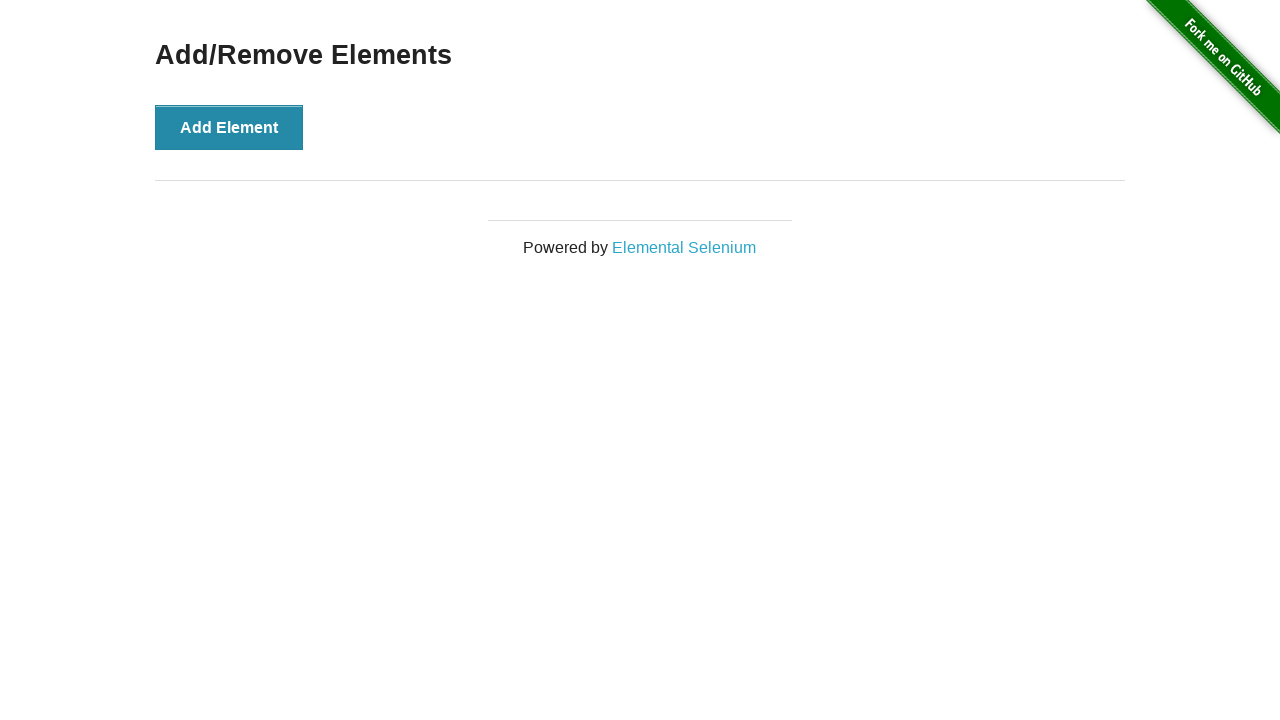

Verified page title 'Add/Remove Elements' is still visible after deletion
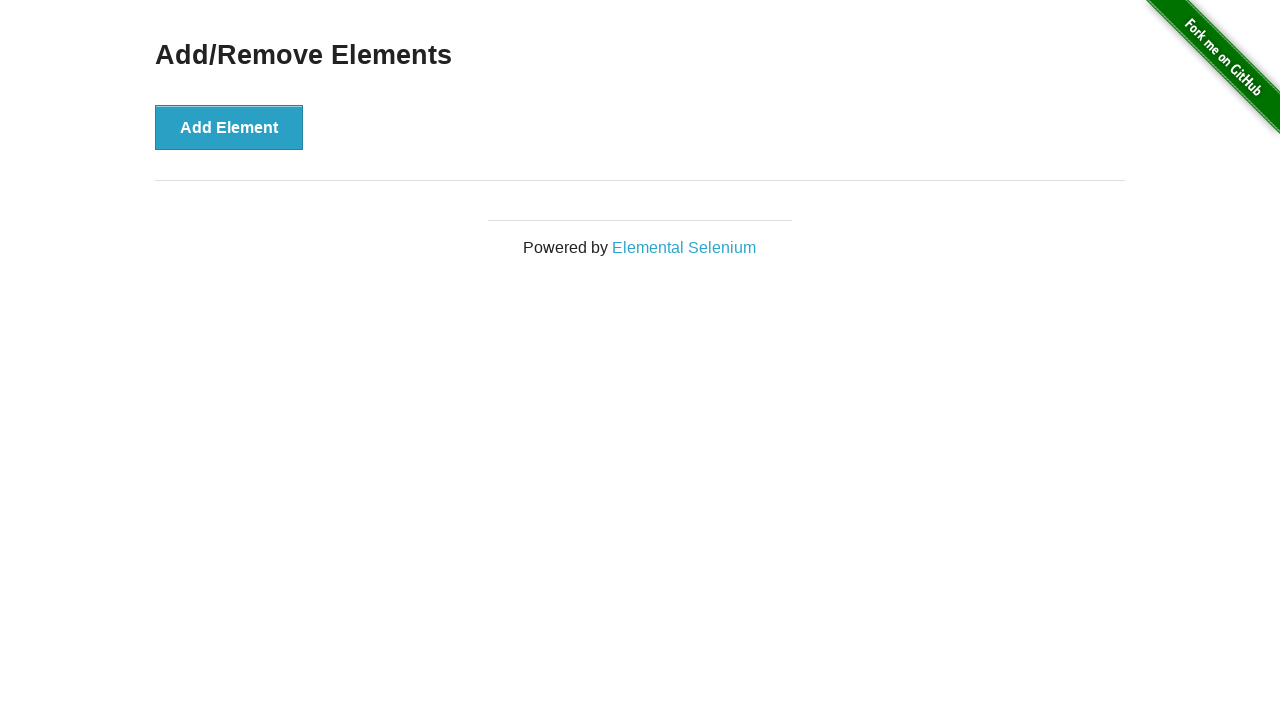

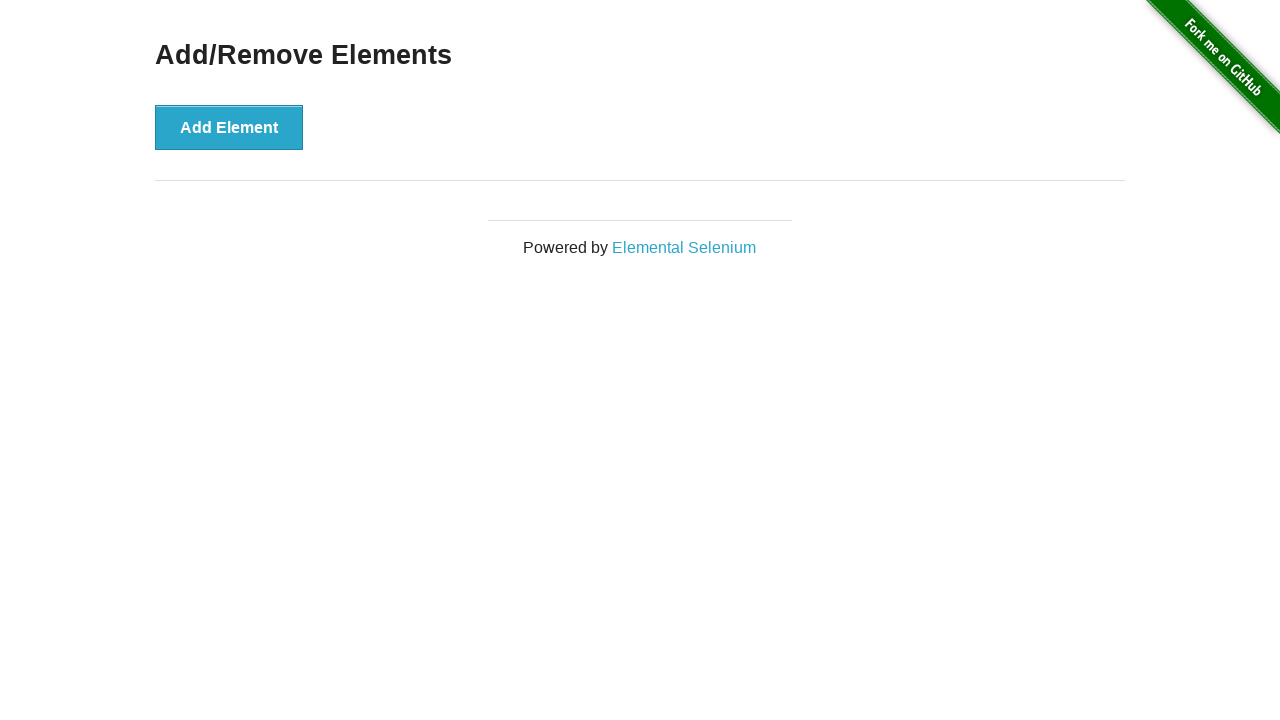